Tests the search functionality by clicking the search icon, entering a query, and submitting

Starting URL: https://www.rp.edu.sg/

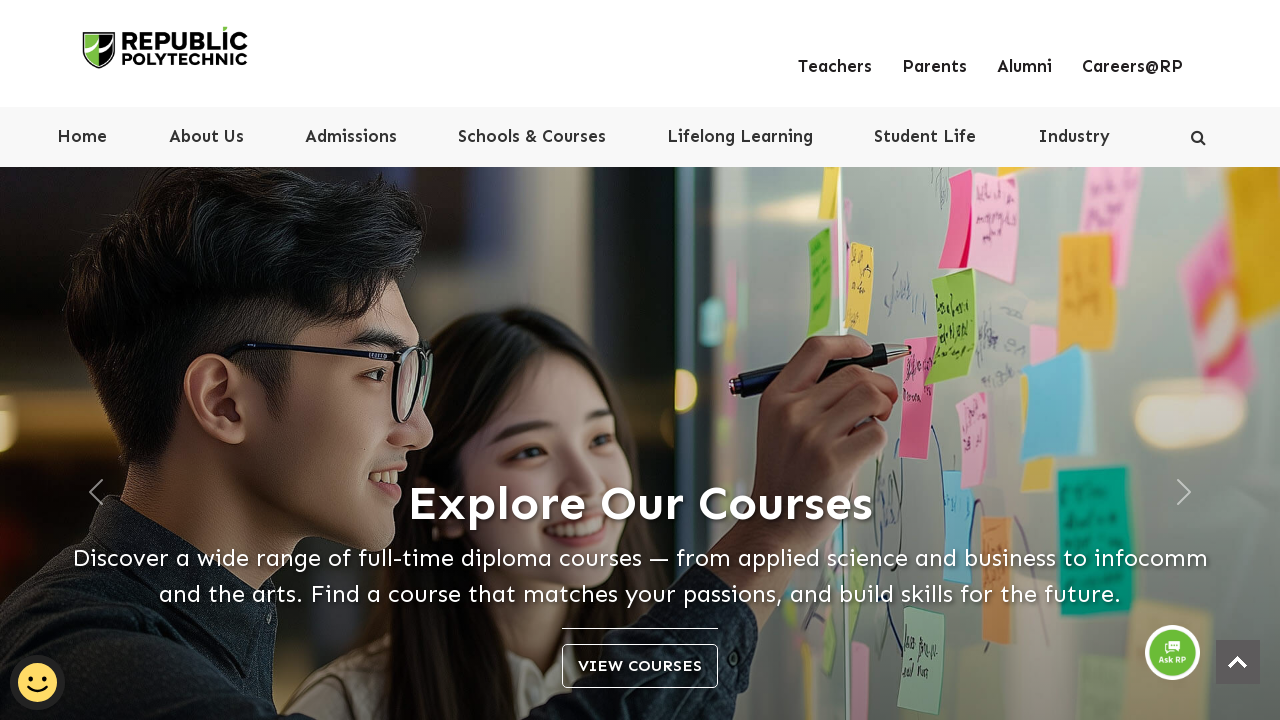

Clicked on the collapsed search icon at (1198, 138) on .collapsed
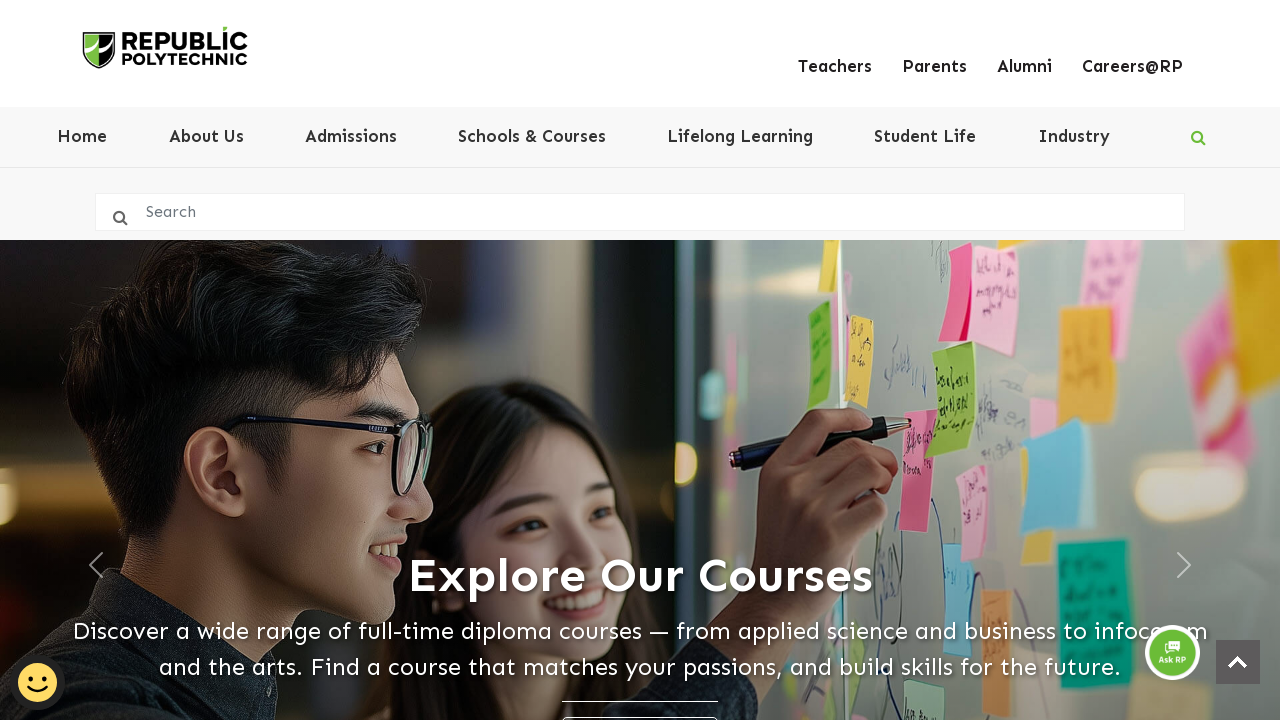

Search field appeared
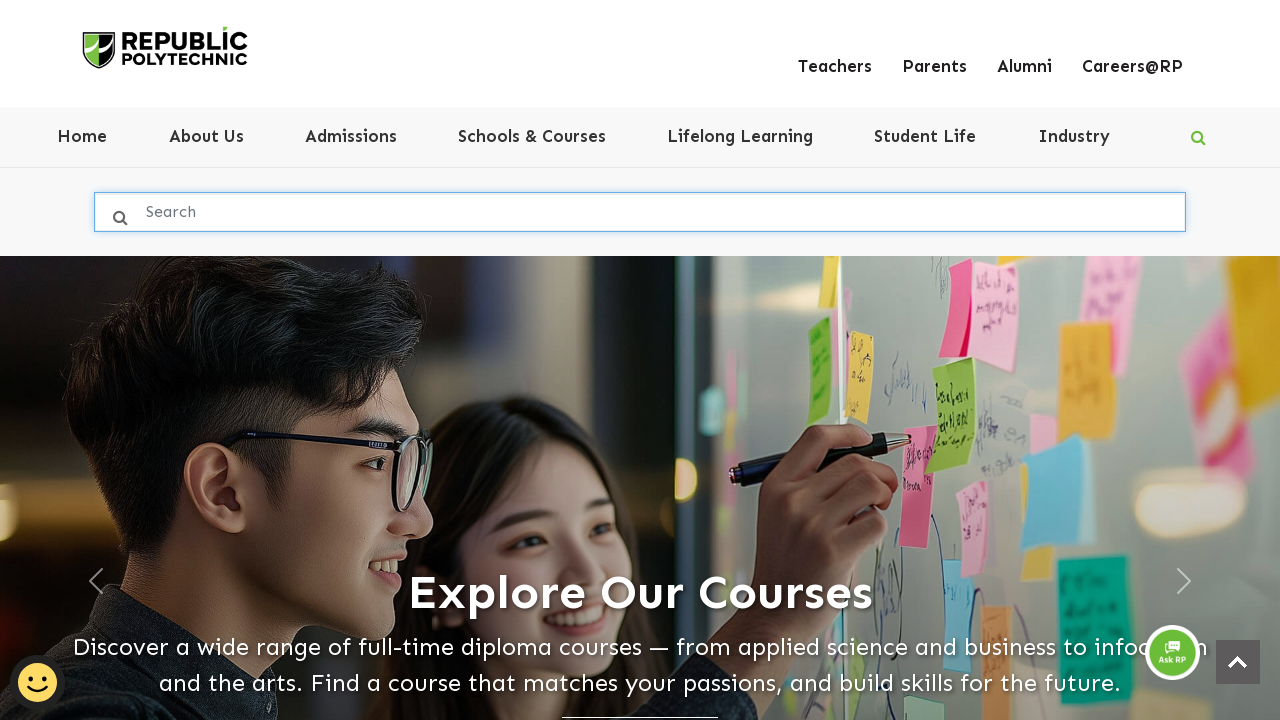

Entered 'devops' into the search field on .homesearch
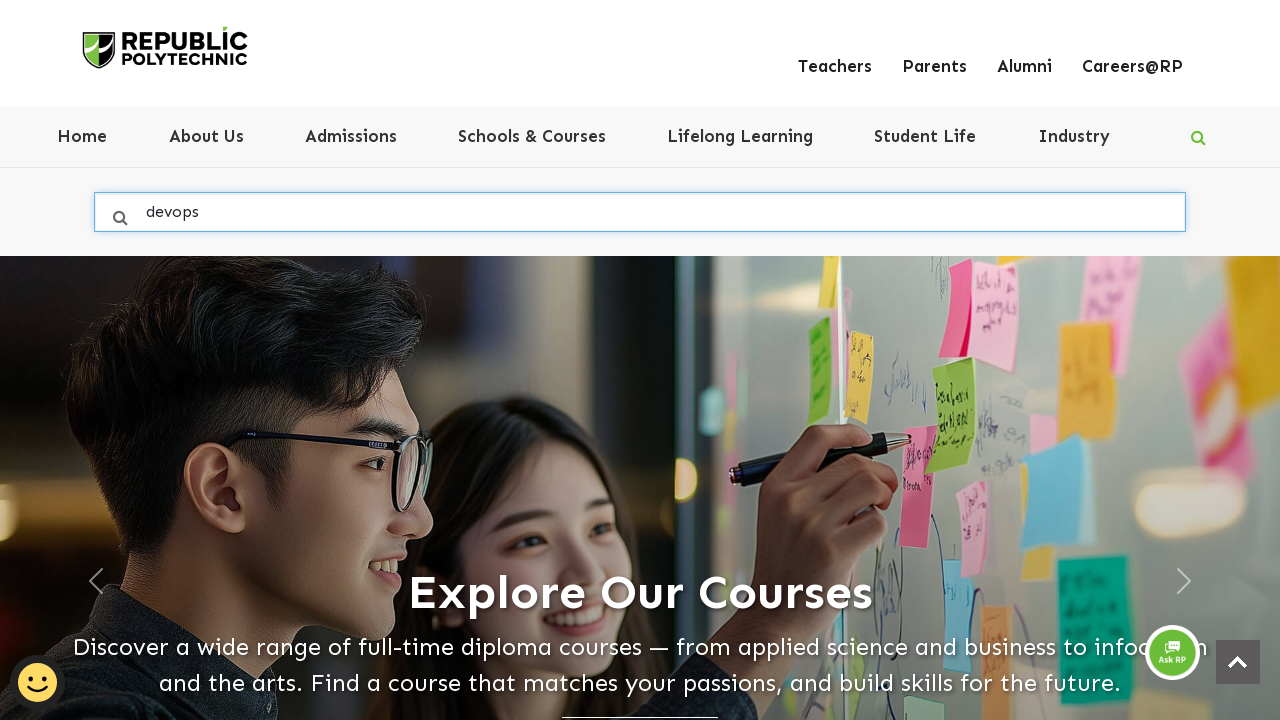

Submitted search query by pressing Enter on .homesearch
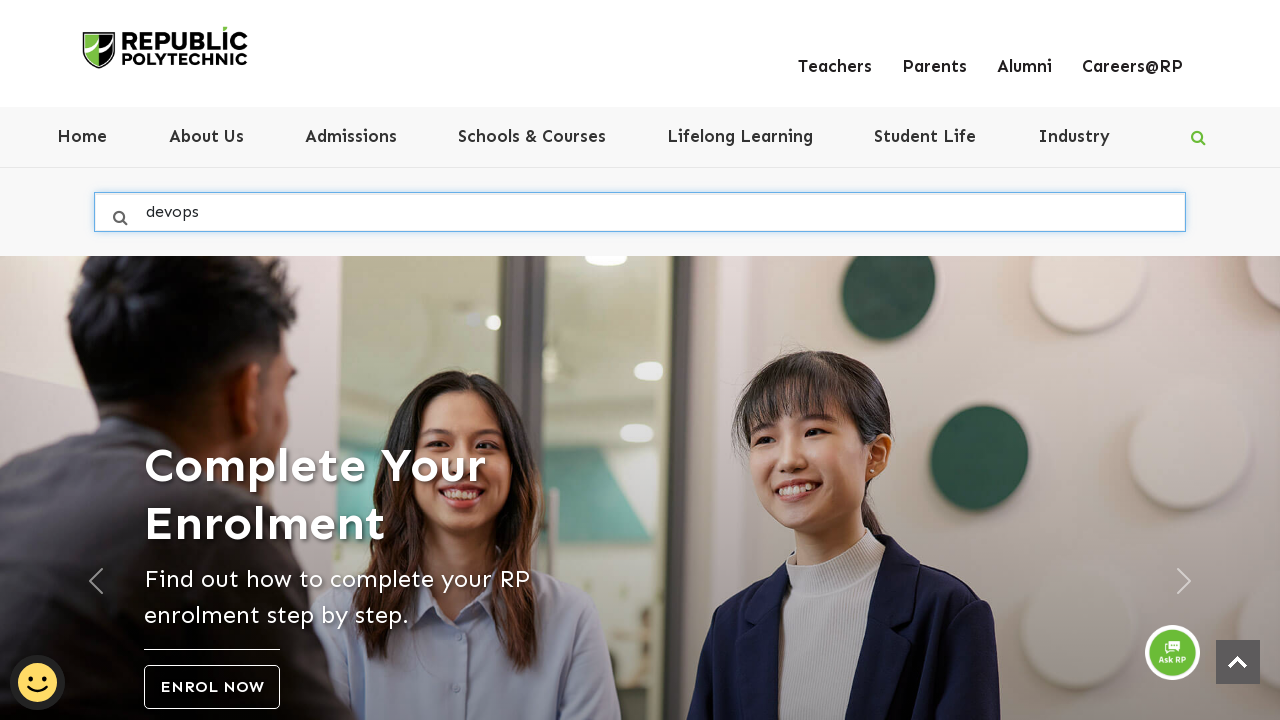

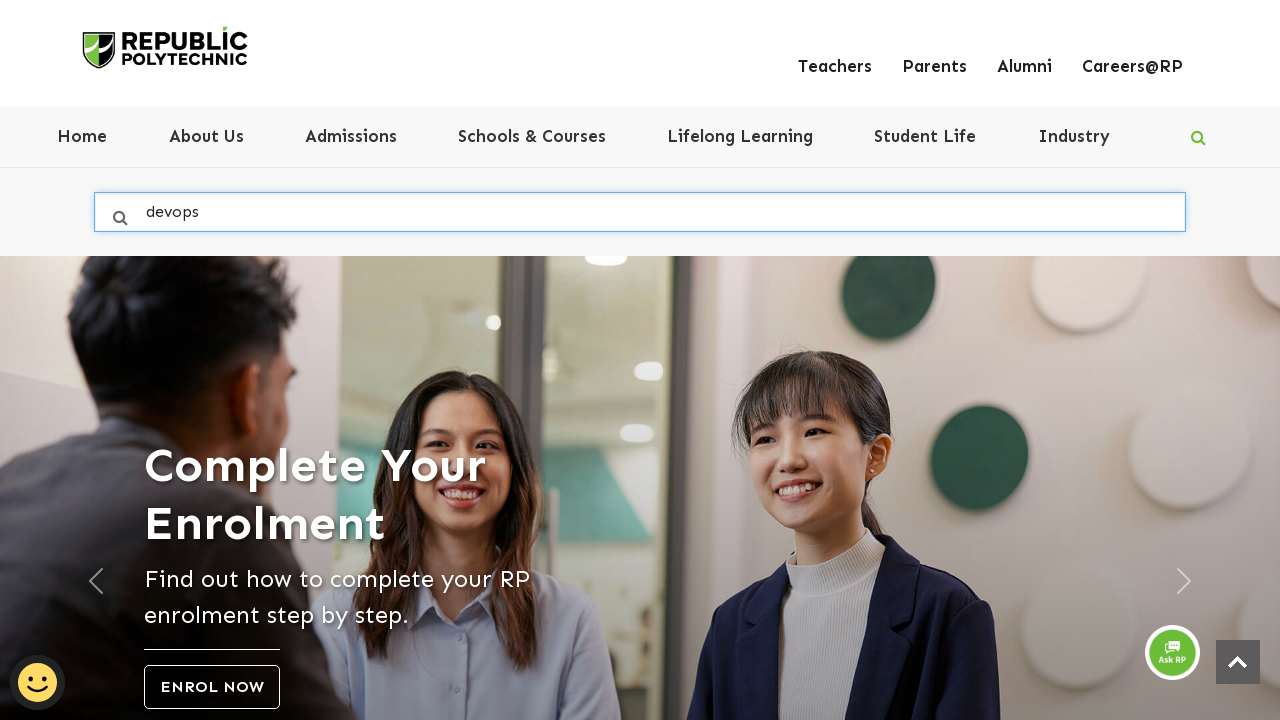